Tests dynamic loading functionality by clicking the Start button and waiting for the loading indicator to disappear before verifying "Hello World!" text

Starting URL: https://automationfc.github.io/dynamic-loading/

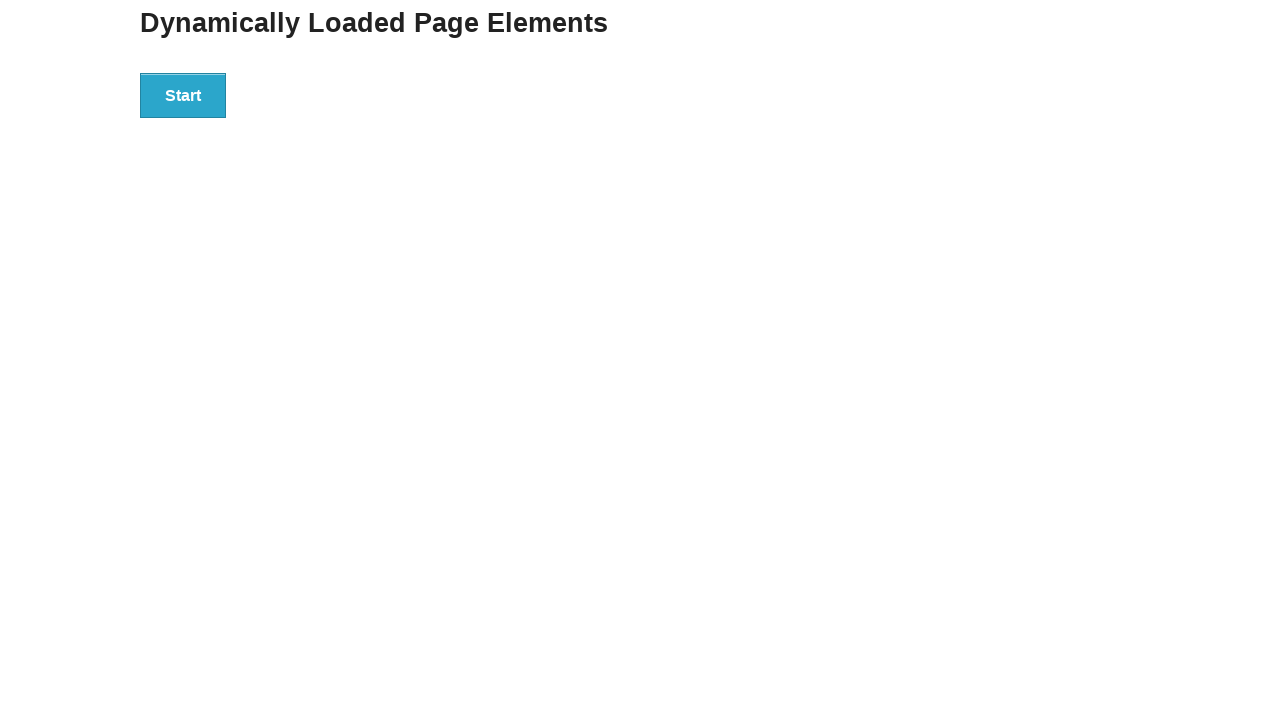

Clicked the Start button at (183, 95) on xpath=//*[text()='Start']
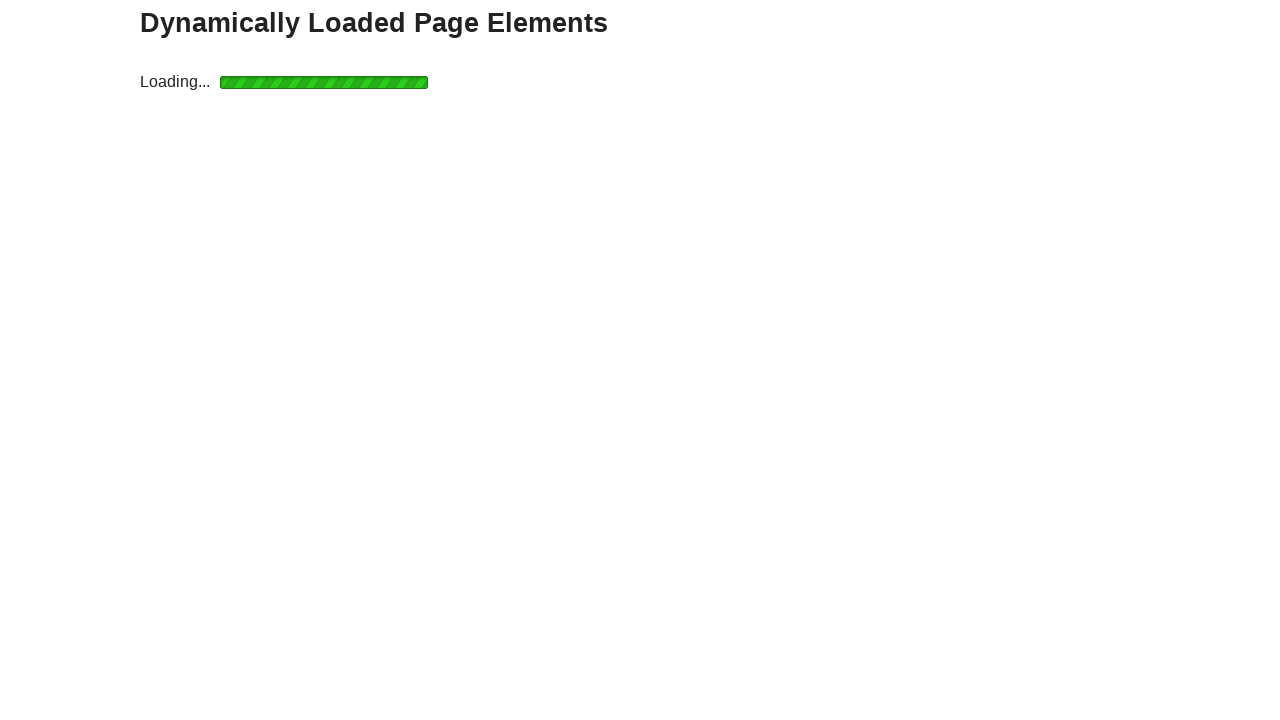

Waited for loading indicator to disappear
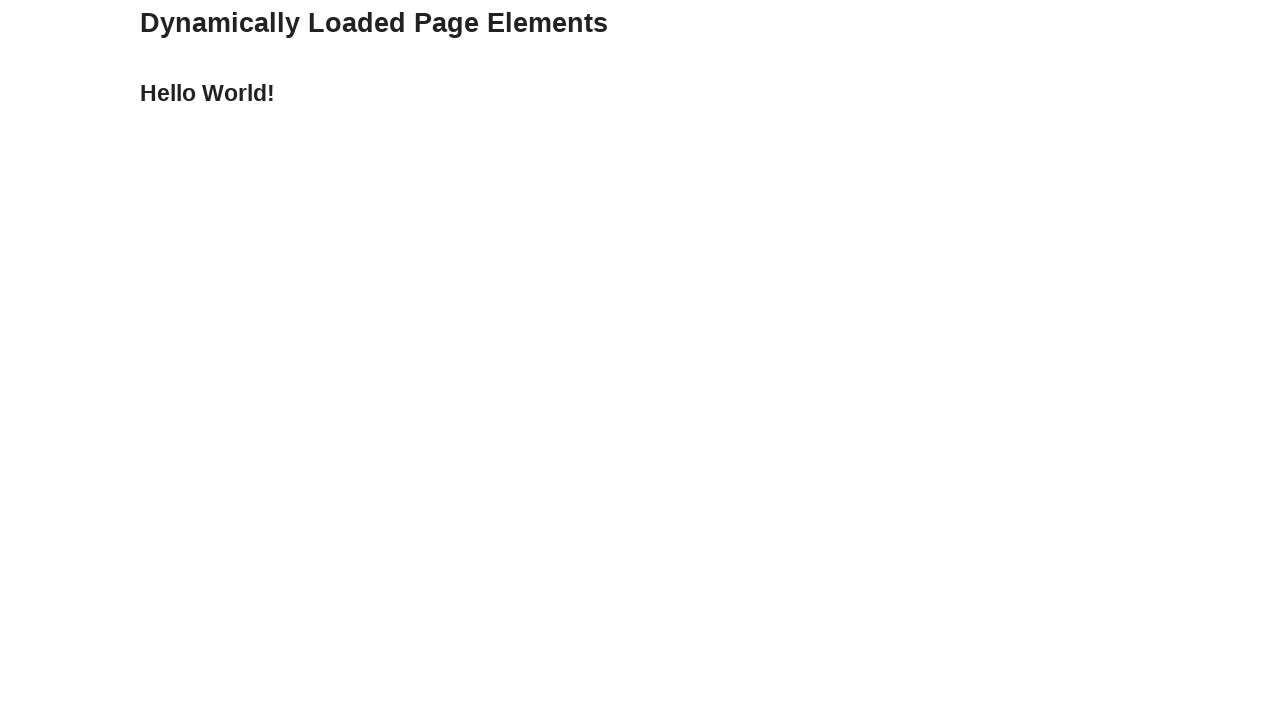

Verified 'Hello World!' text is visible
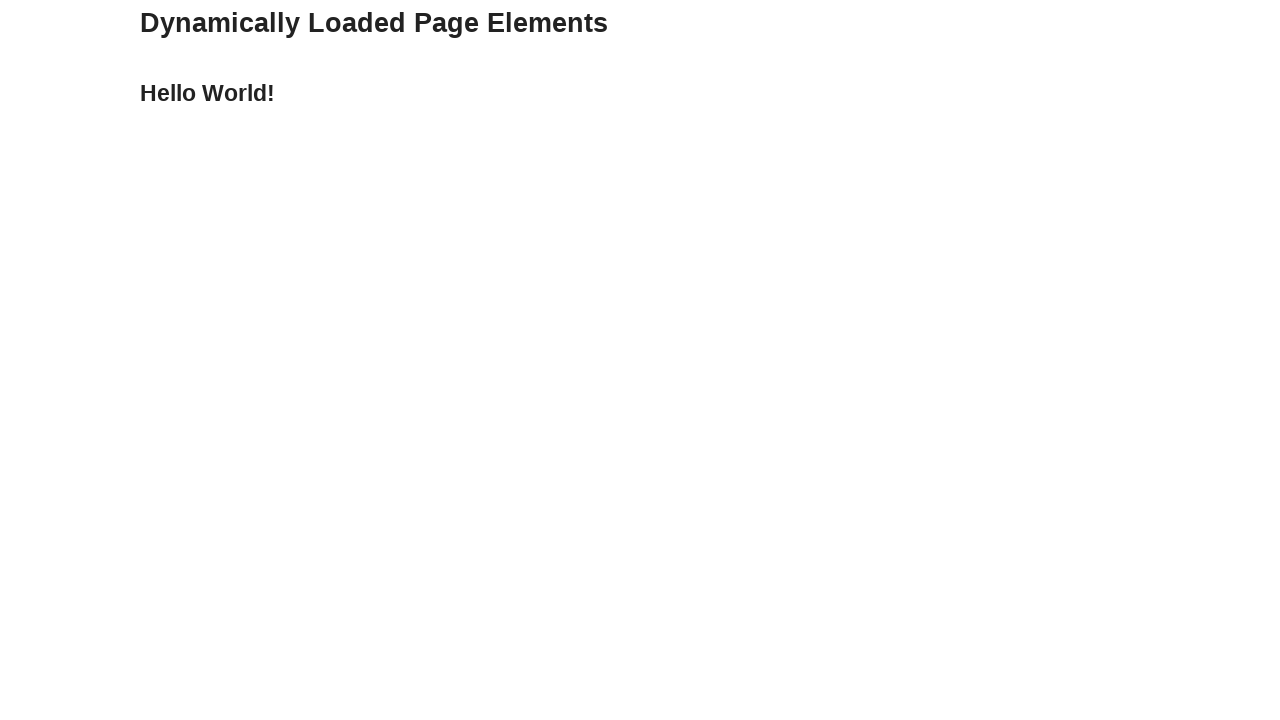

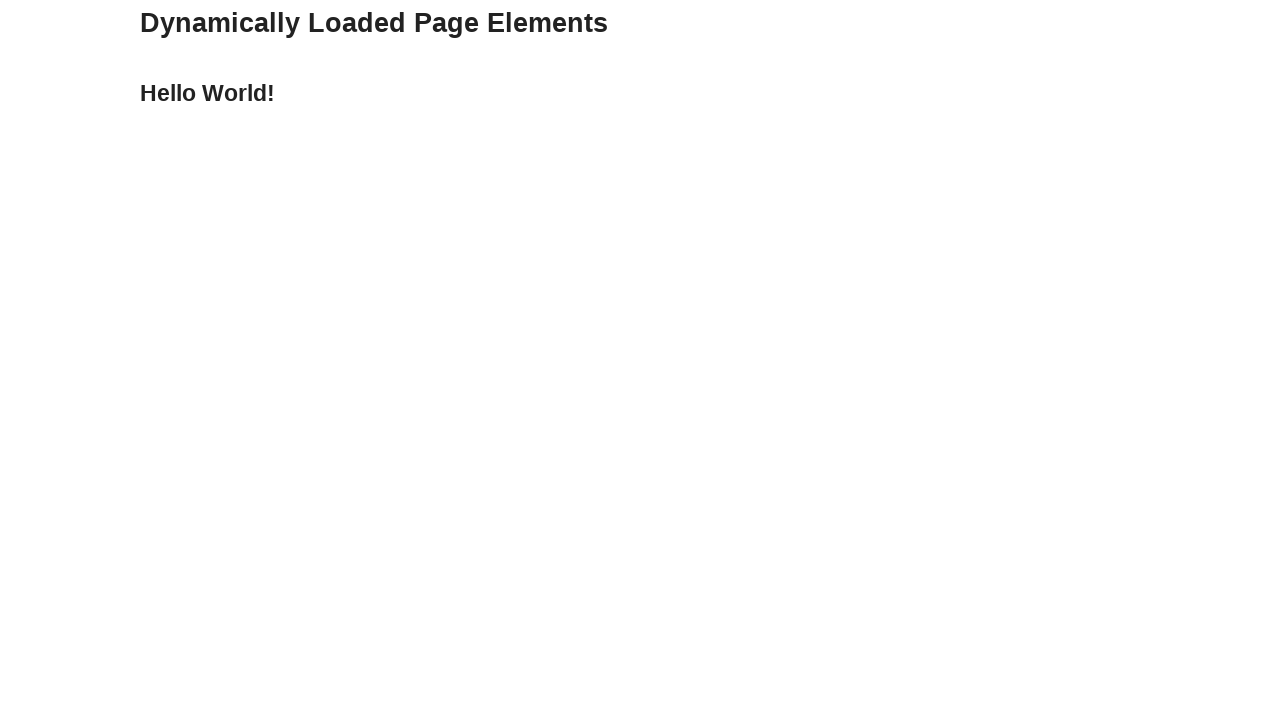